Tests Vue Element UI demo by navigating through components menu, interacting with two-way data binding demo in an iframe, and navigating to Table section

Starting URL: https://yulegh.github.io/vue-element-test/index.html

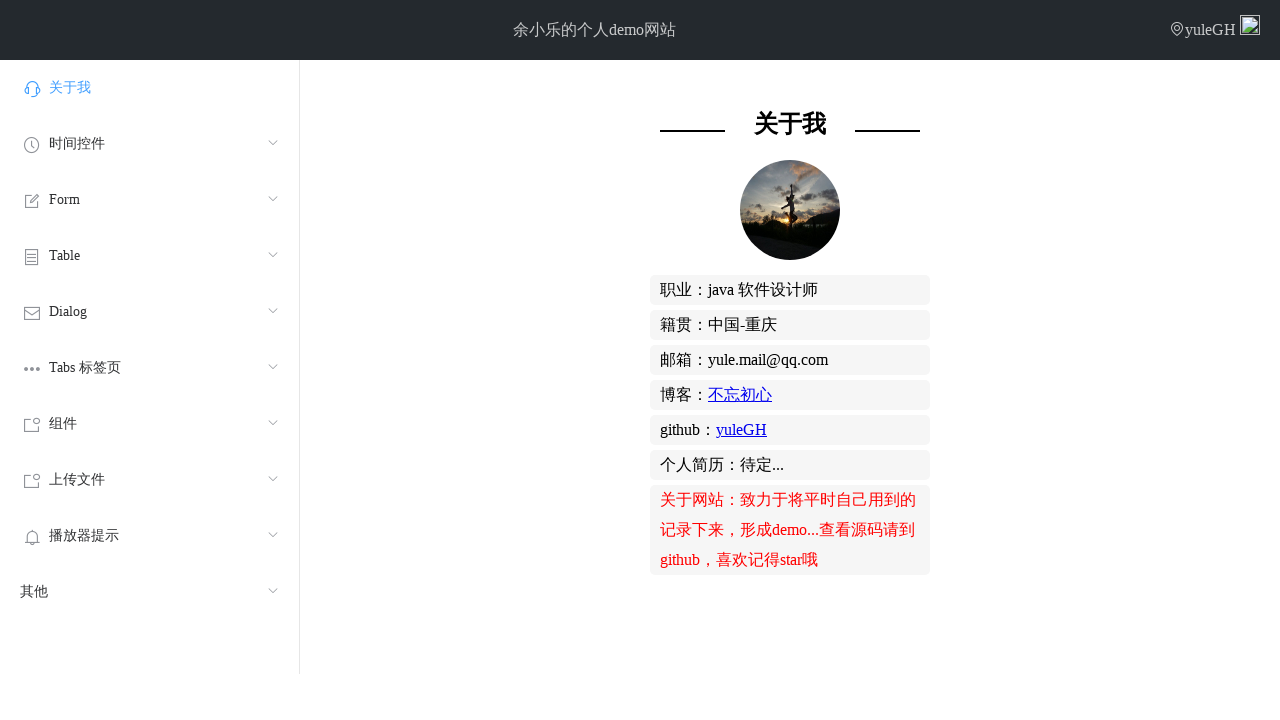

Clicked on Components menu at (150, 424) on xpath=//div[contains(text(),'组件')]
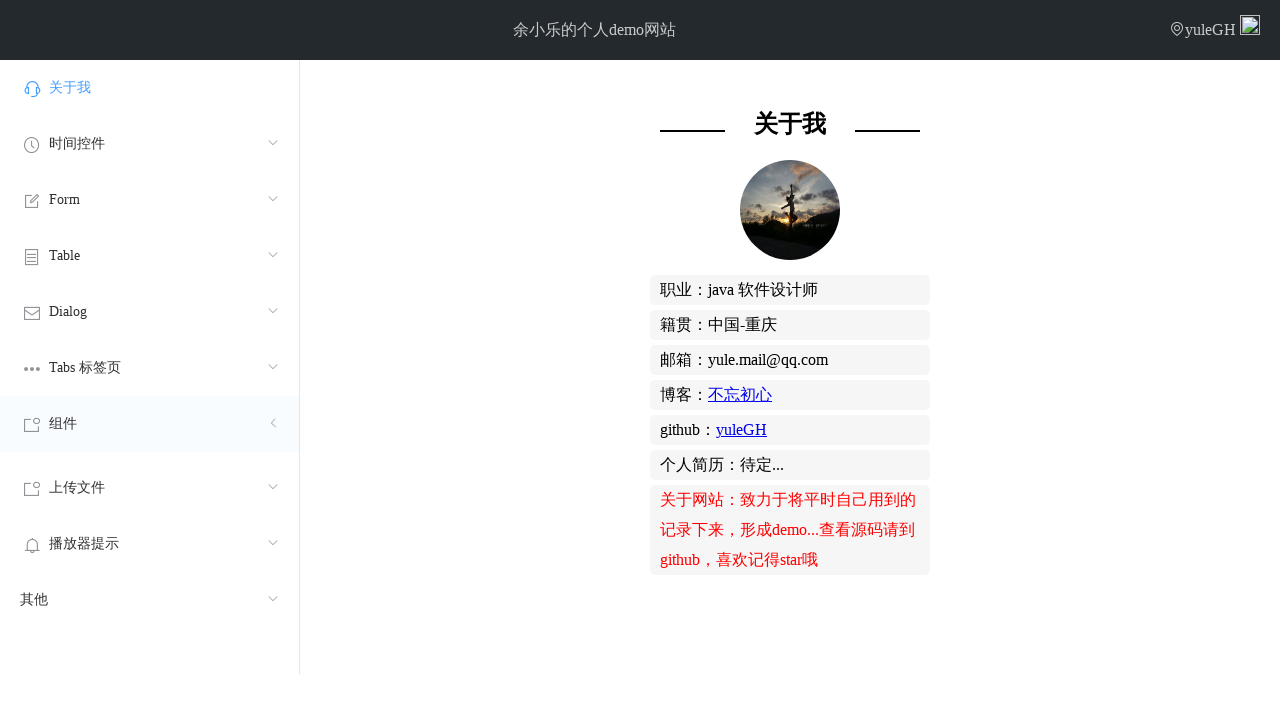

Clicked on Two-way binding submenu at (150, 508) on xpath=//li[contains(text(),'双向绑定')]
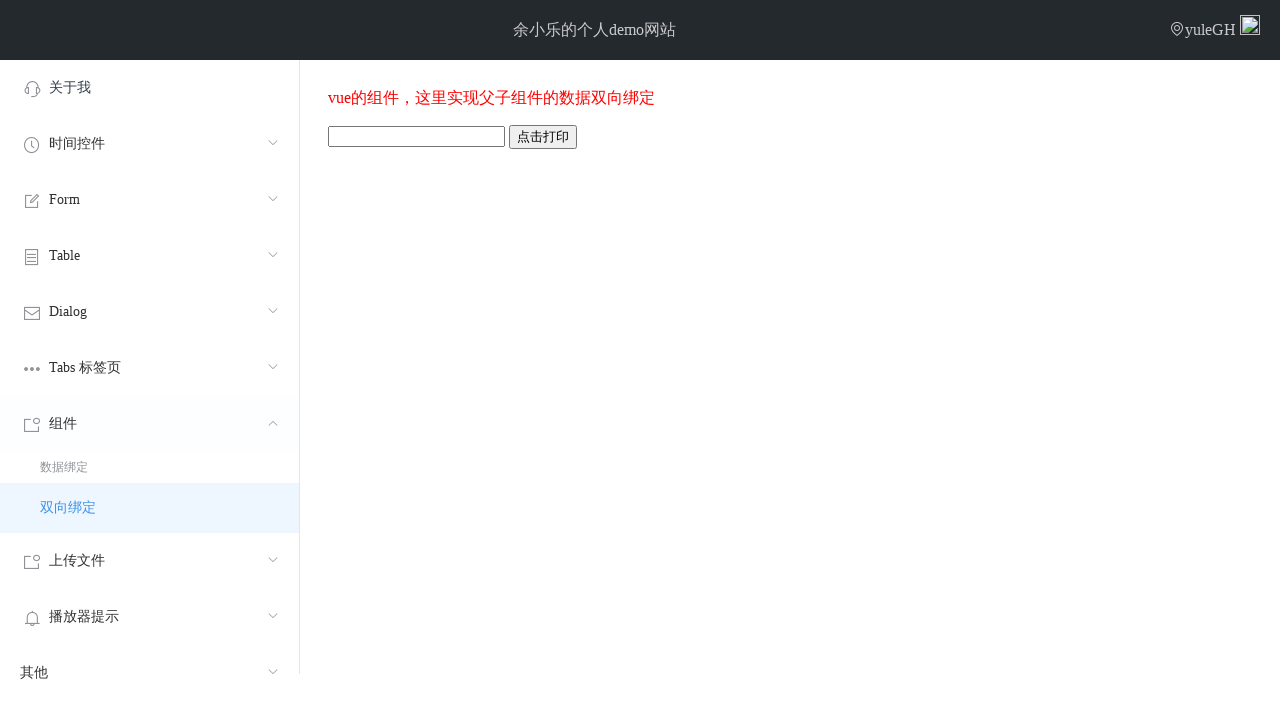

Located iframe with two-way binding demo
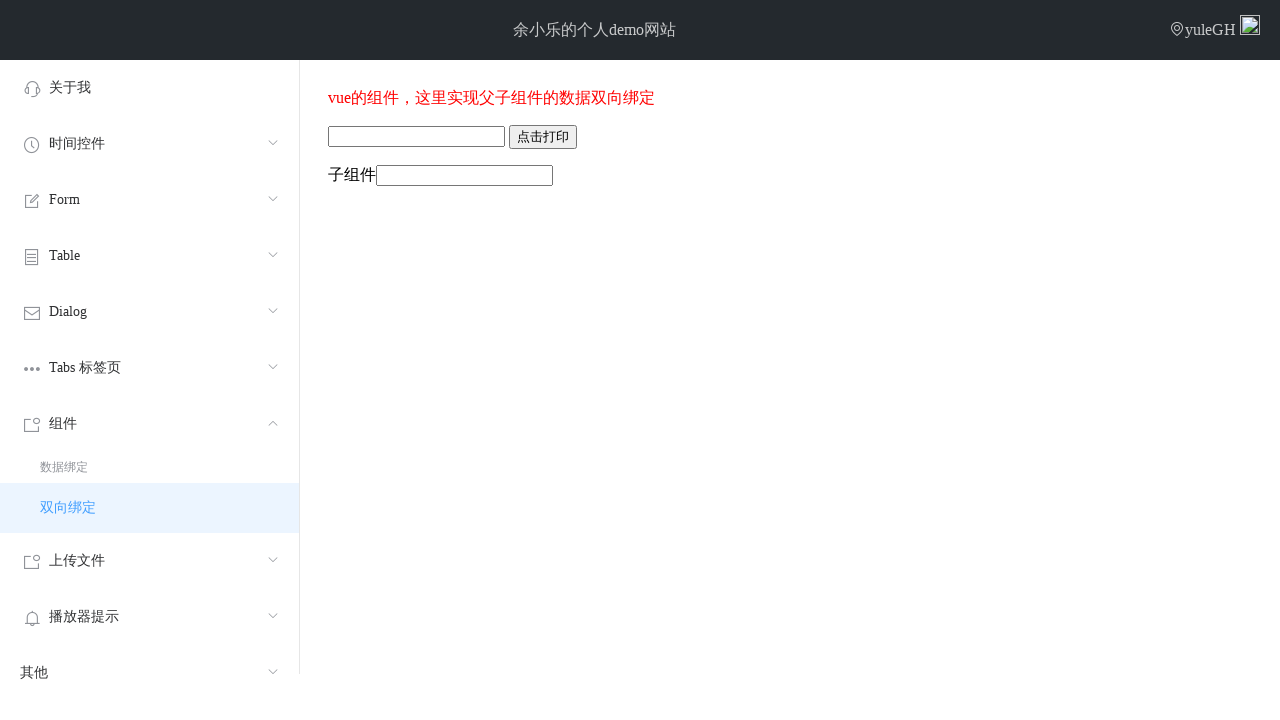

Filled input field with value 1234 in iframe on xpath=//iframe[@src='component/demoDataBindTwoWay.html'] >> internal:control=ent
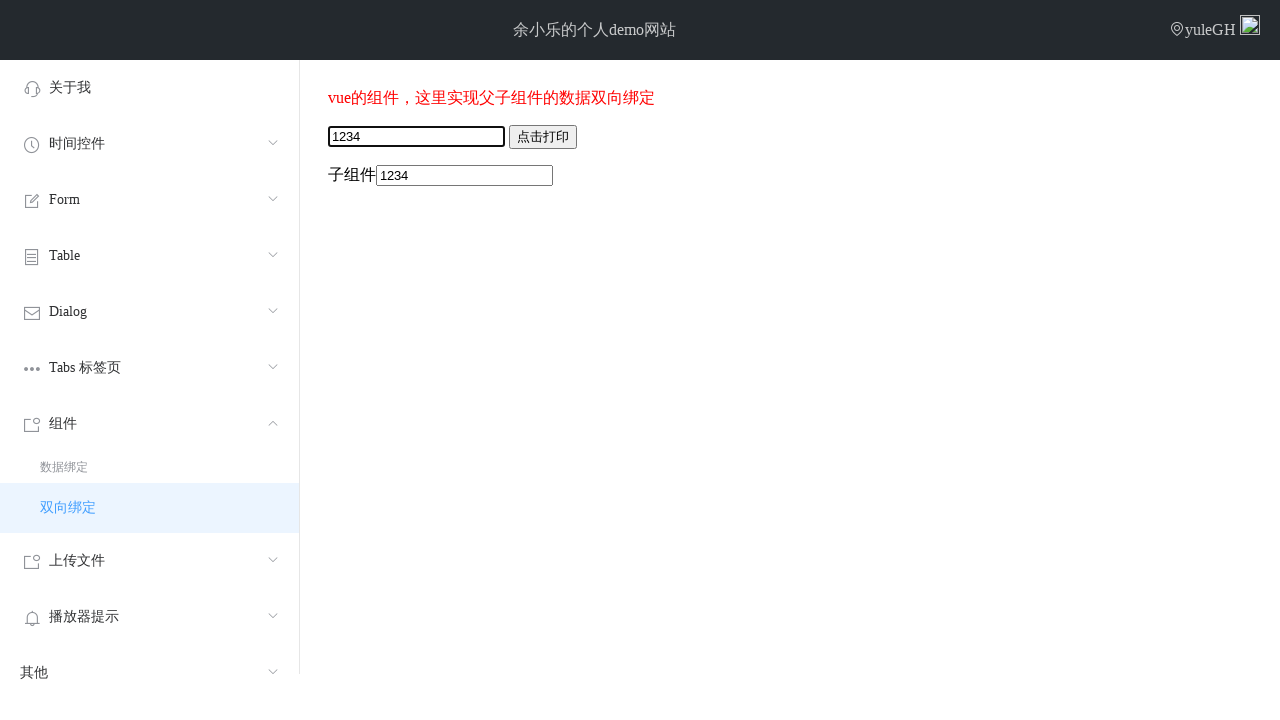

Clicked button in iframe at (543, 137) on xpath=//iframe[@src='component/demoDataBindTwoWay.html'] >> internal:control=ent
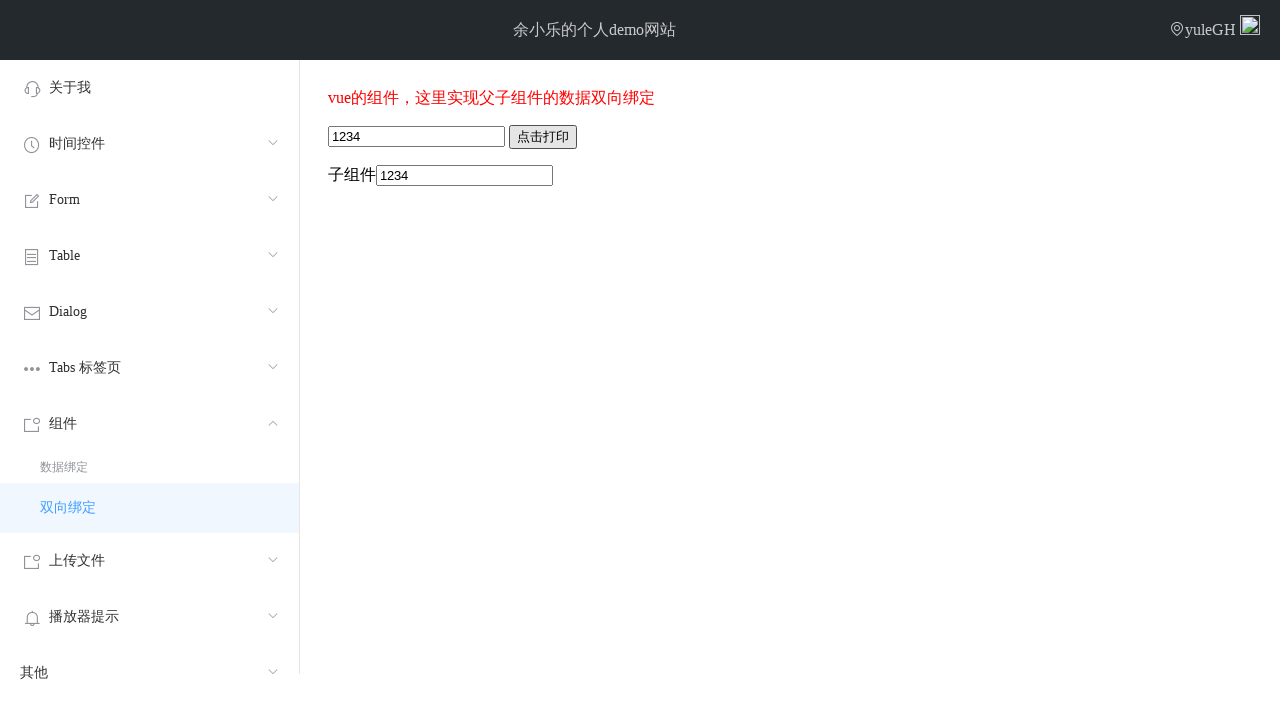

Set up alert dialog handler
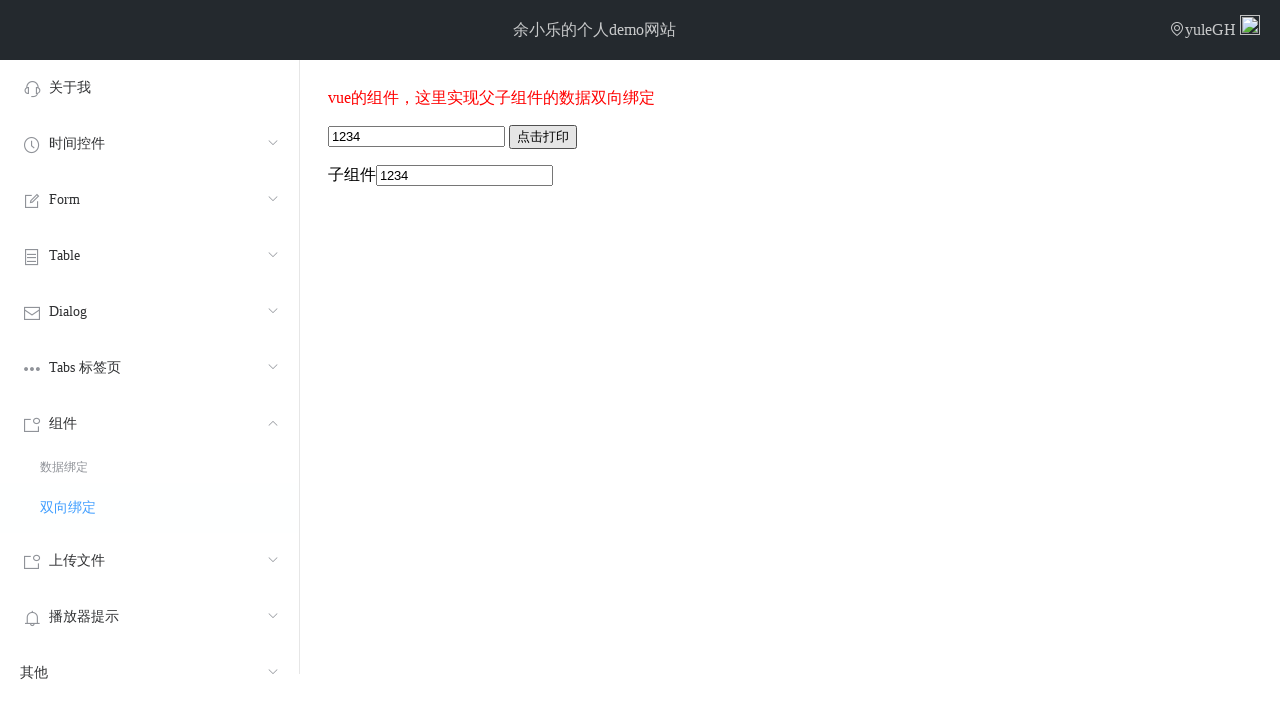

Clicked on Table menu item in main page at (150, 256) on xpath=//div[contains(text(),'Table')]
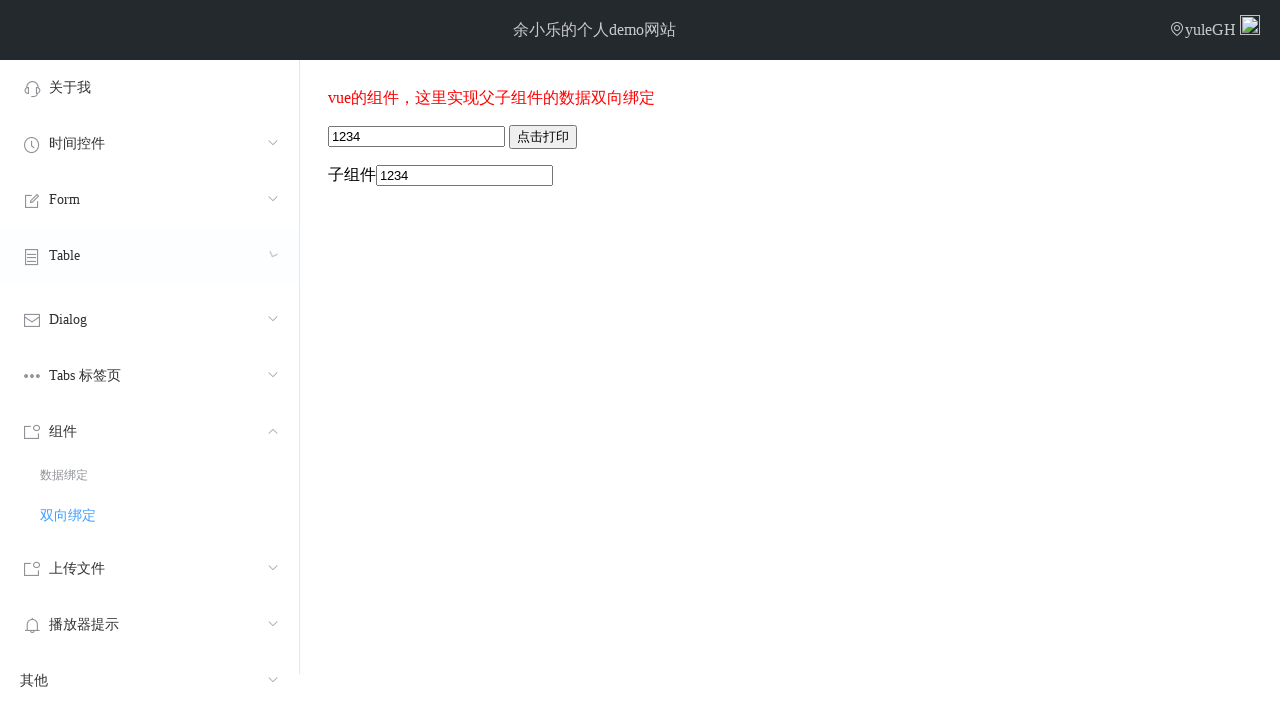

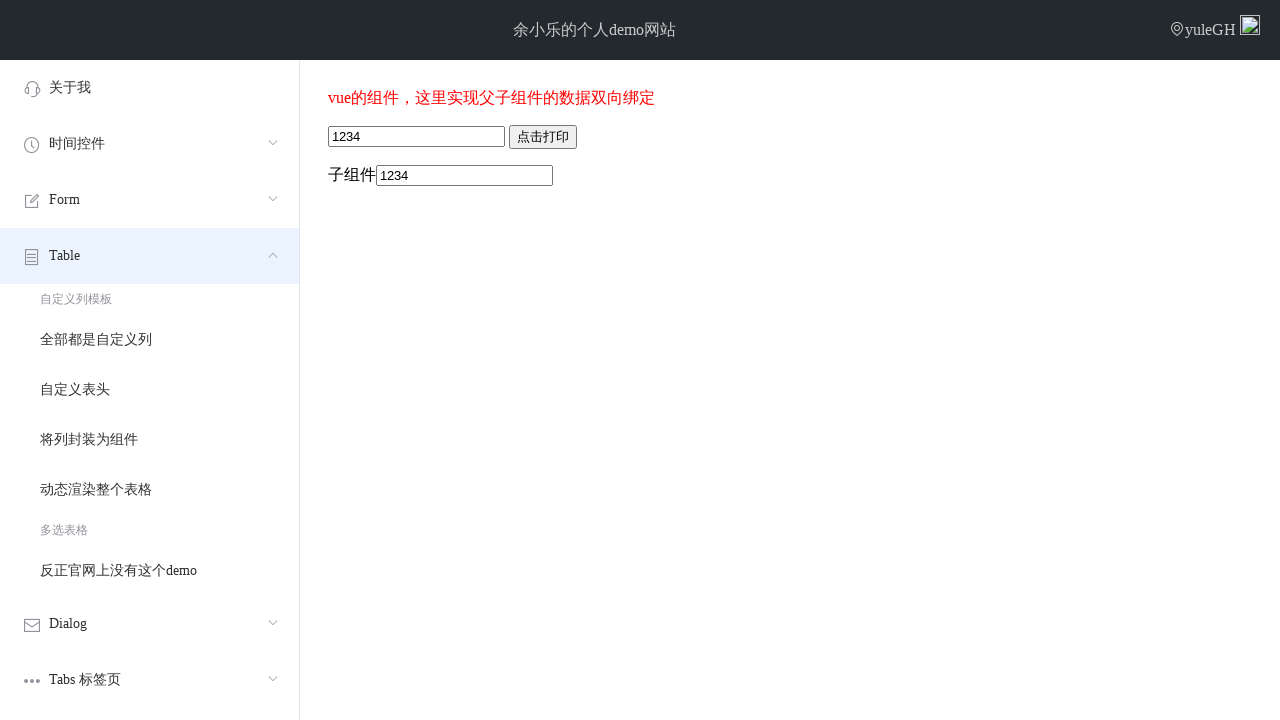